Navigates to OrangeCRM website, verifies the page title, clicks on the FEATURES link, and verifies content is displayed

Starting URL: http://www.orangecrm.com/

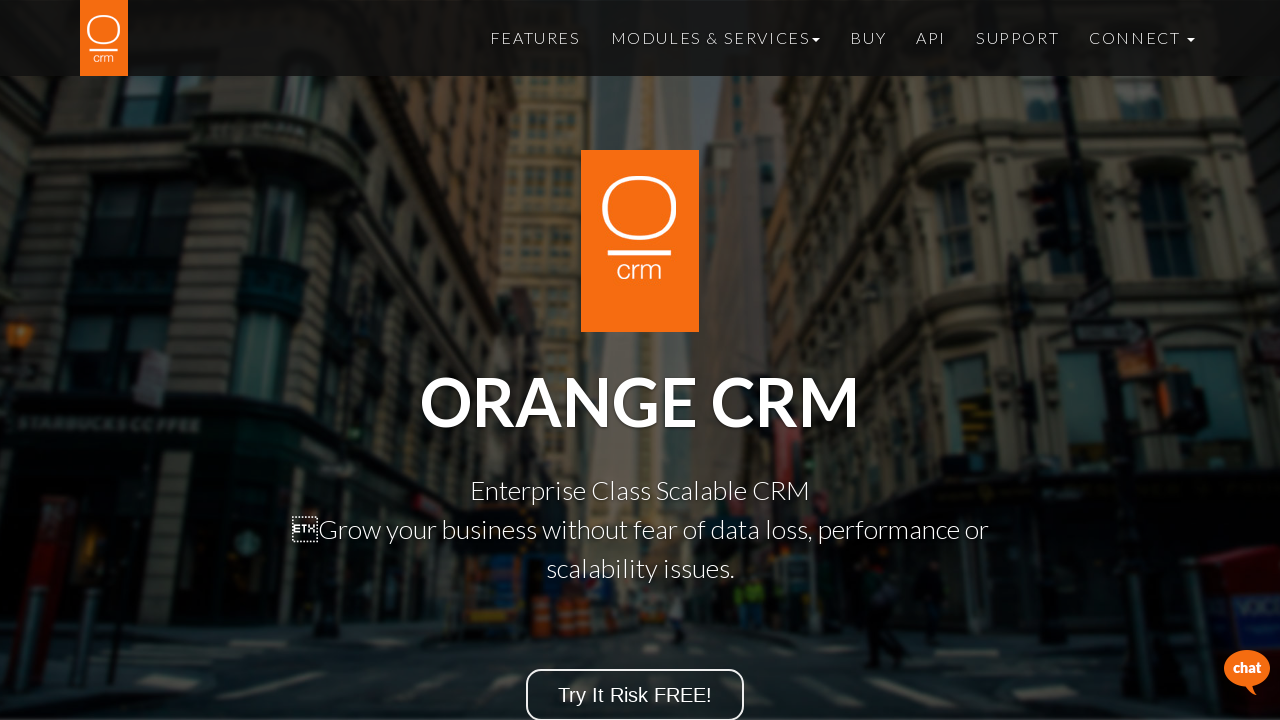

Waited for page to fully load (networkidle)
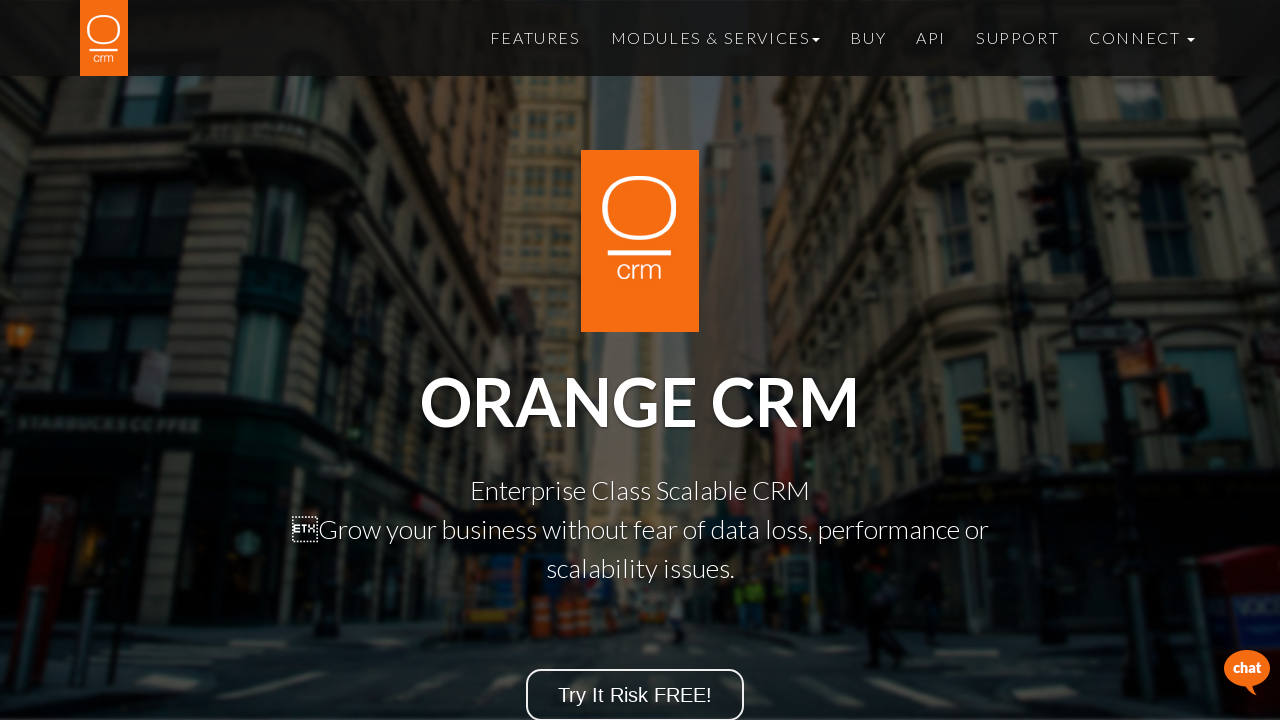

Verified page title is 'CRM Web Based Enterprise Solution | OrangeCRM'
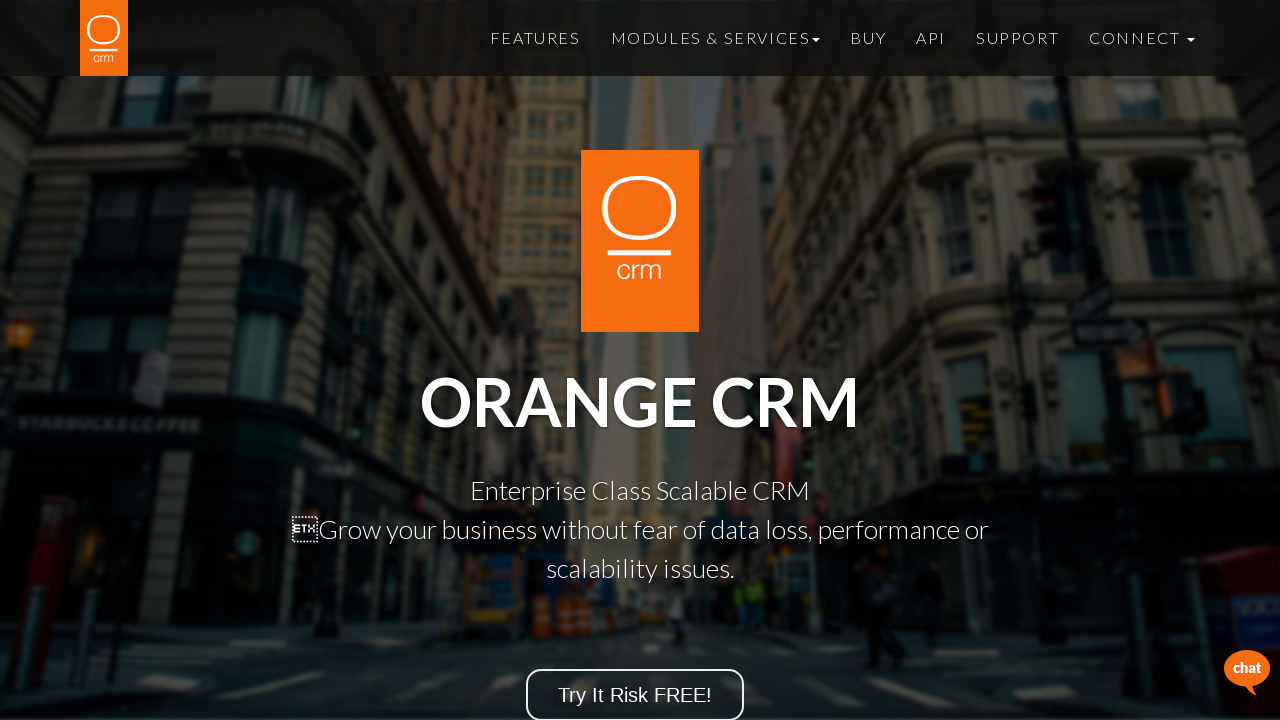

Clicked on FEATURES link at (535, 32) on xpath=//a[contains(text(),'FEATURES')]
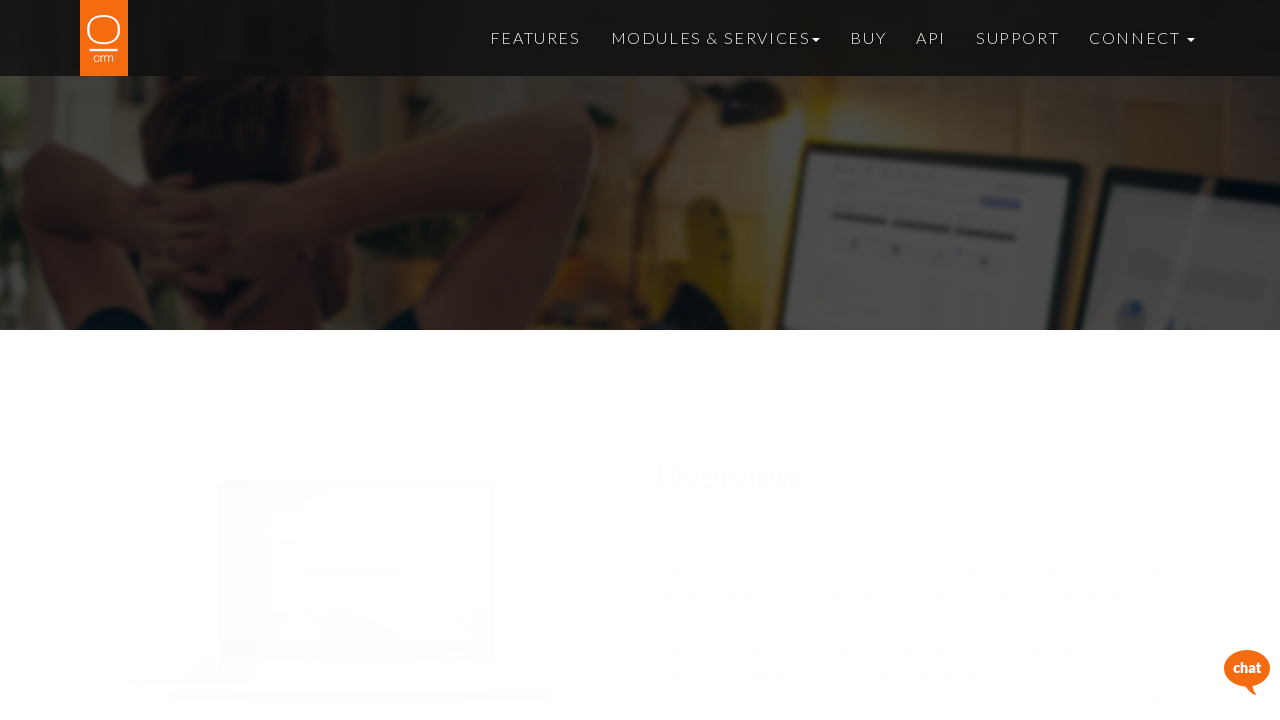

Features content loaded and displayed
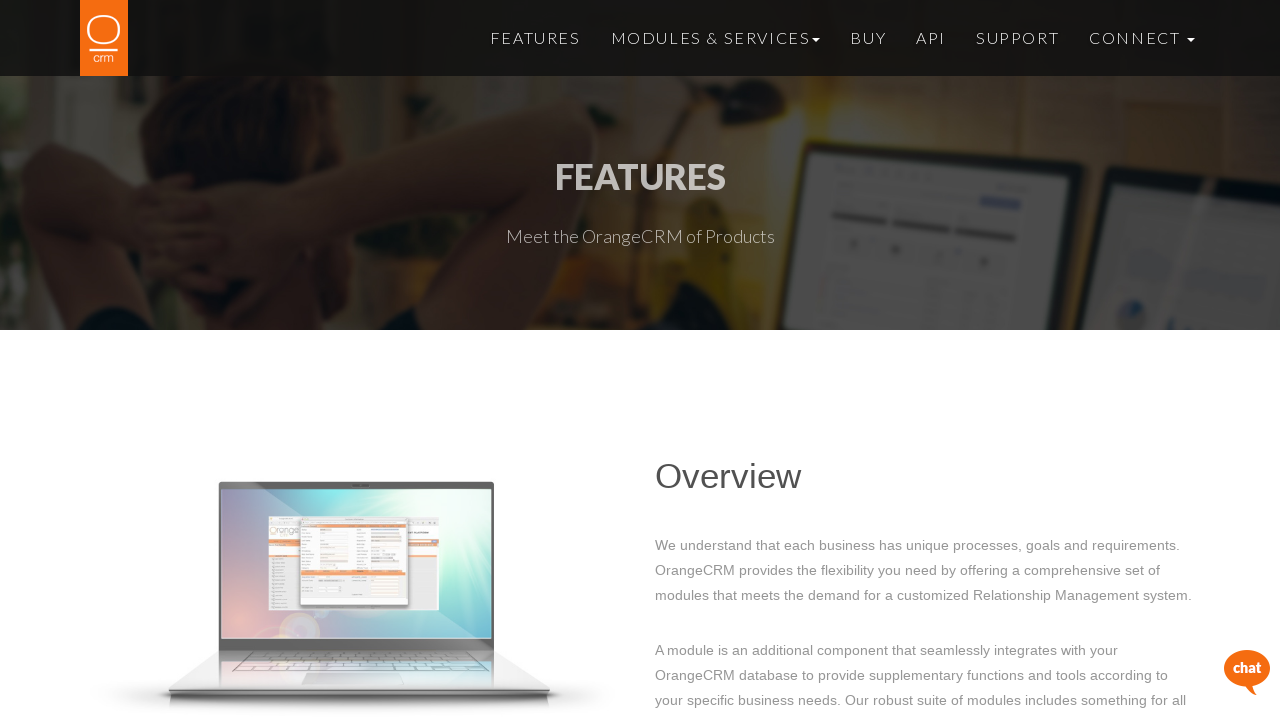

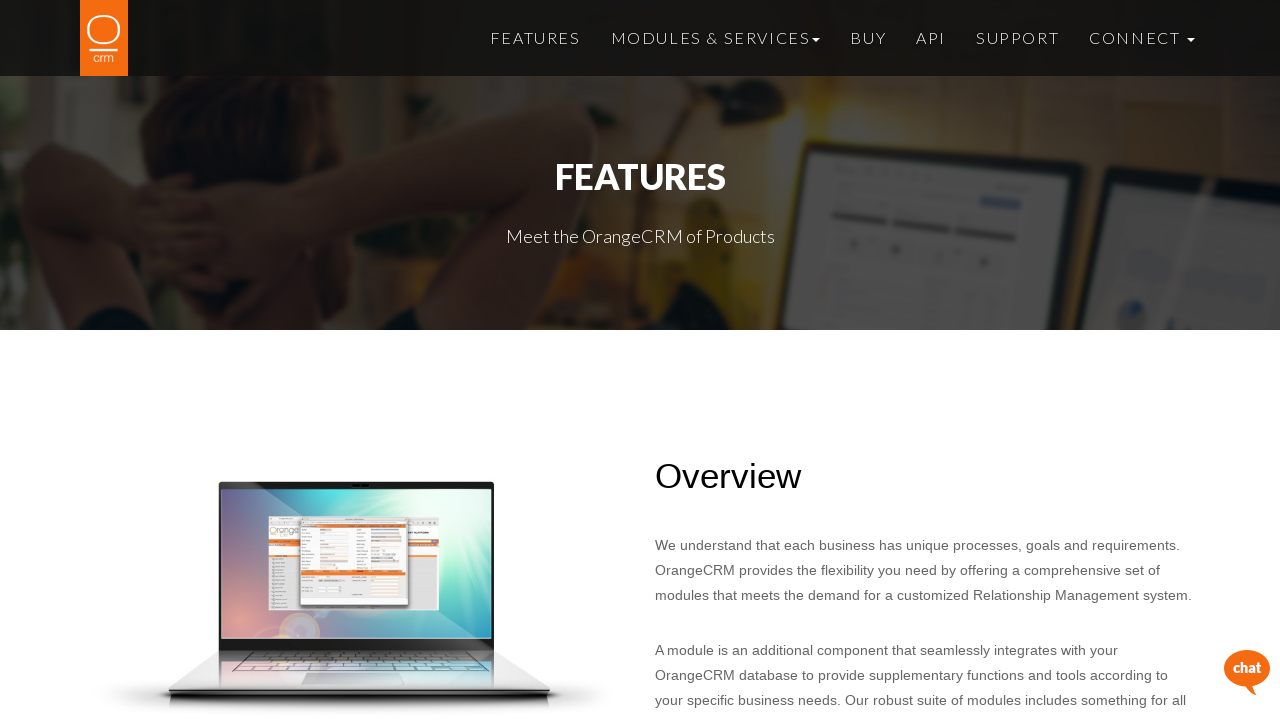